Tests drag and drop functionality on jQuery UI demo page by dragging an element and dropping it onto a target area

Starting URL: https://jqueryui.com/droppable/

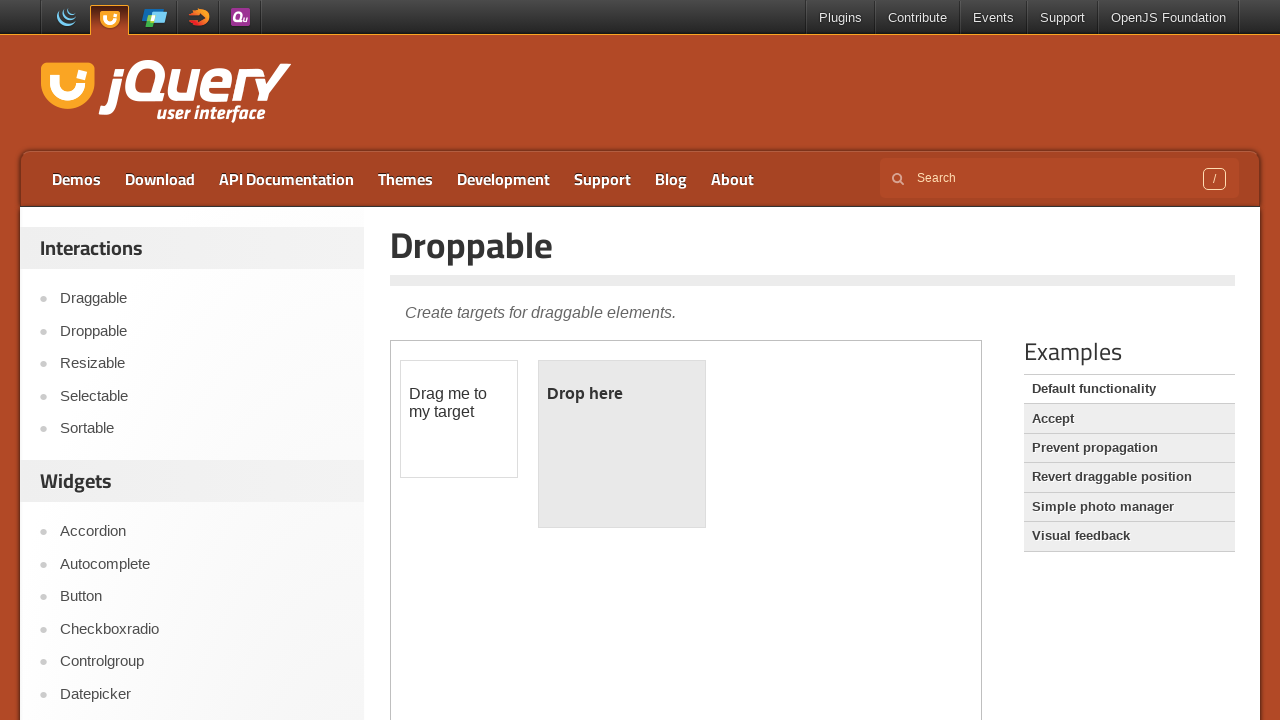

Located the iframe containing the drag and drop demo
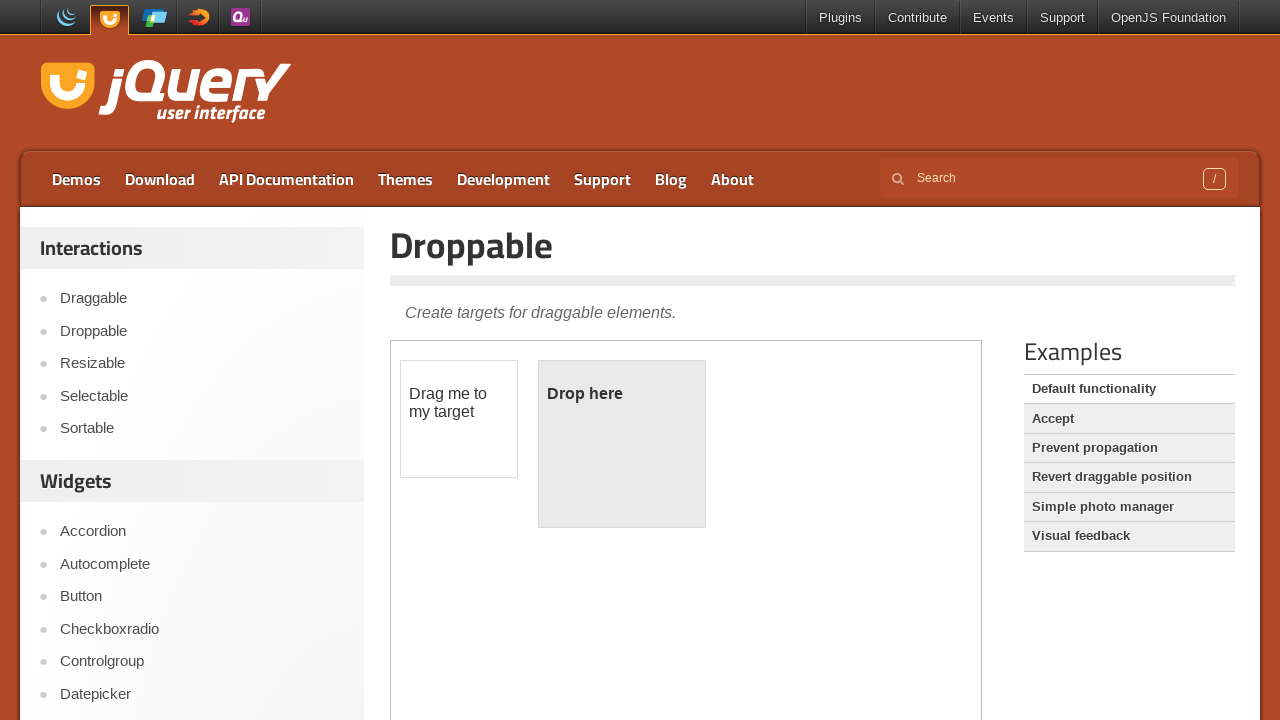

Located the draggable element
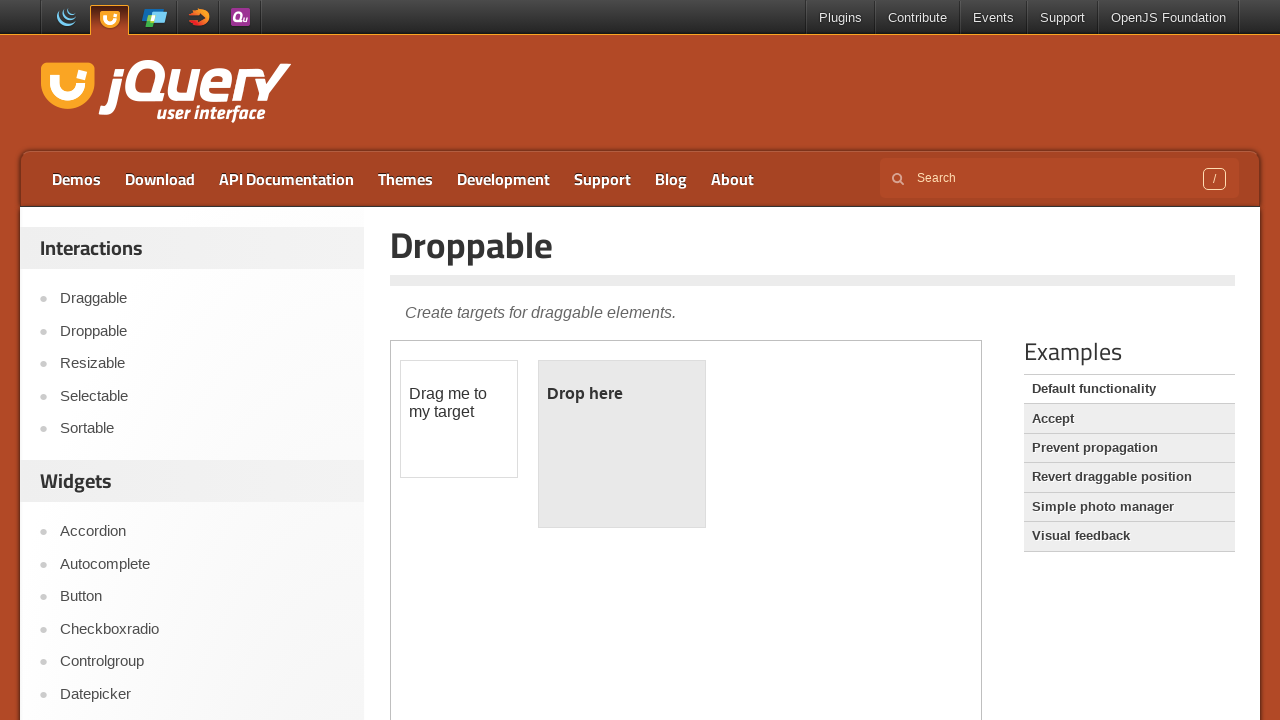

Located the droppable target area
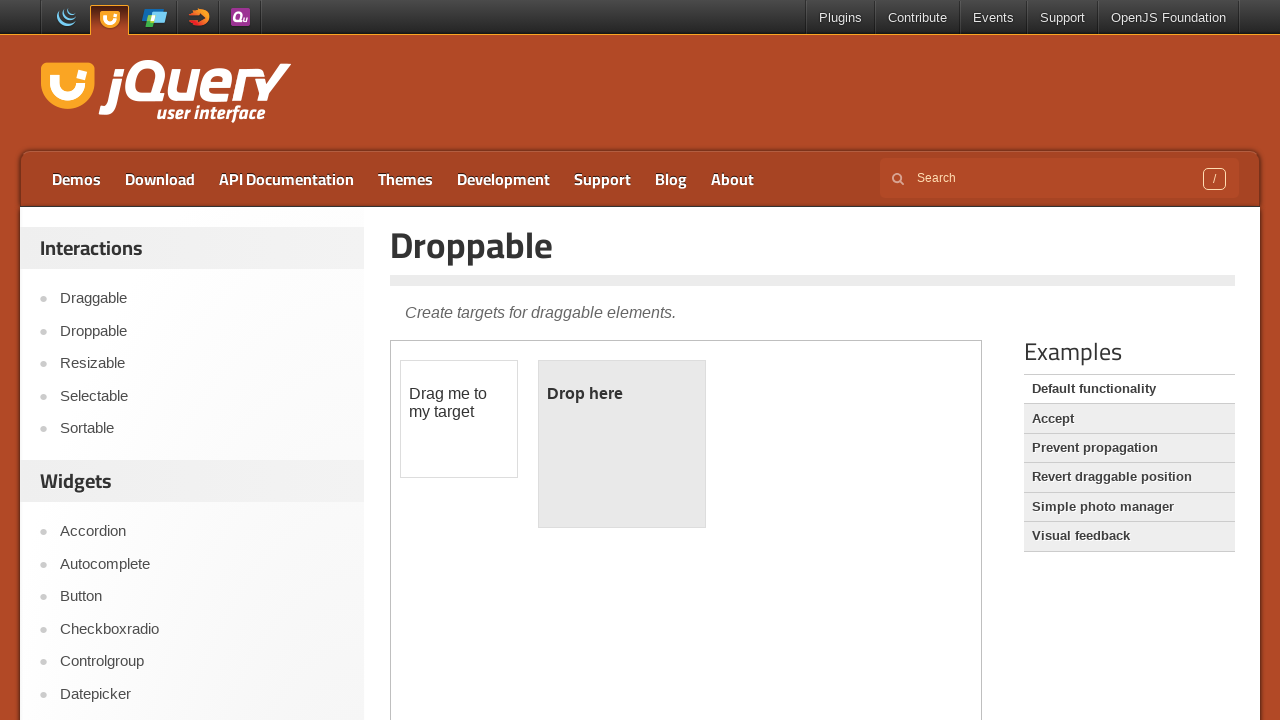

Dragged element to drop target at (622, 444)
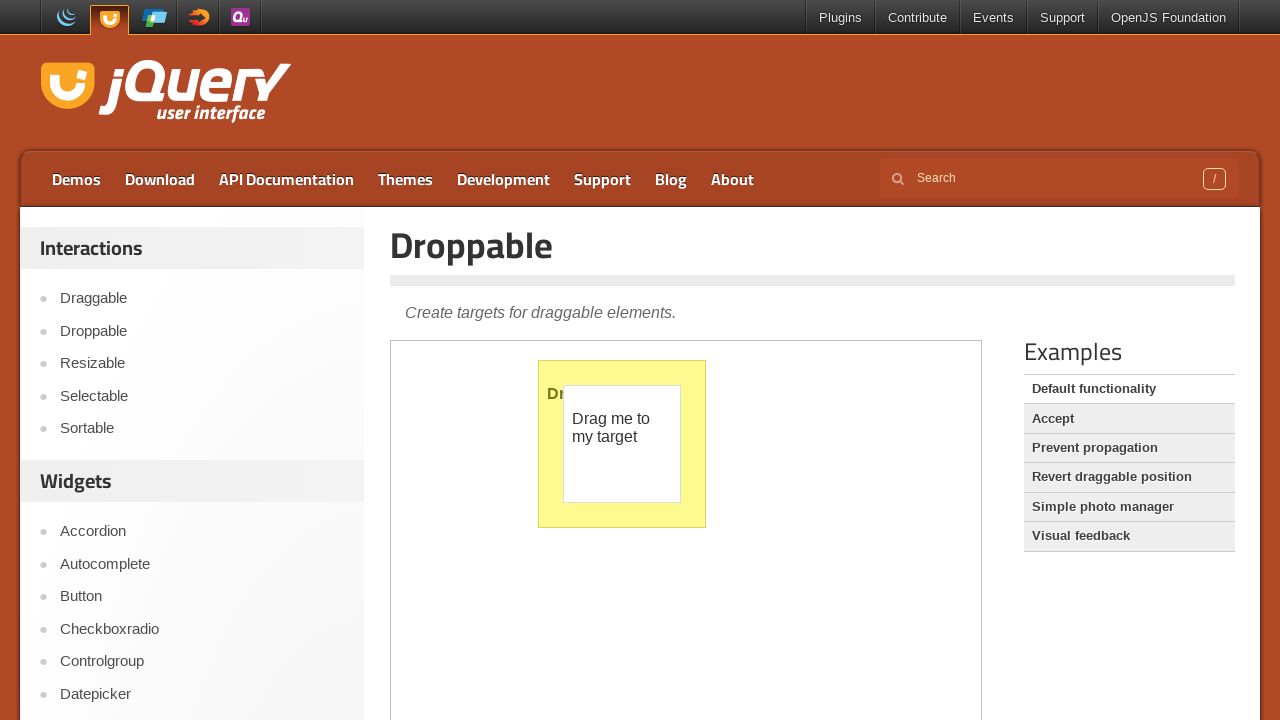

Retrieved text content from drop target to verify success
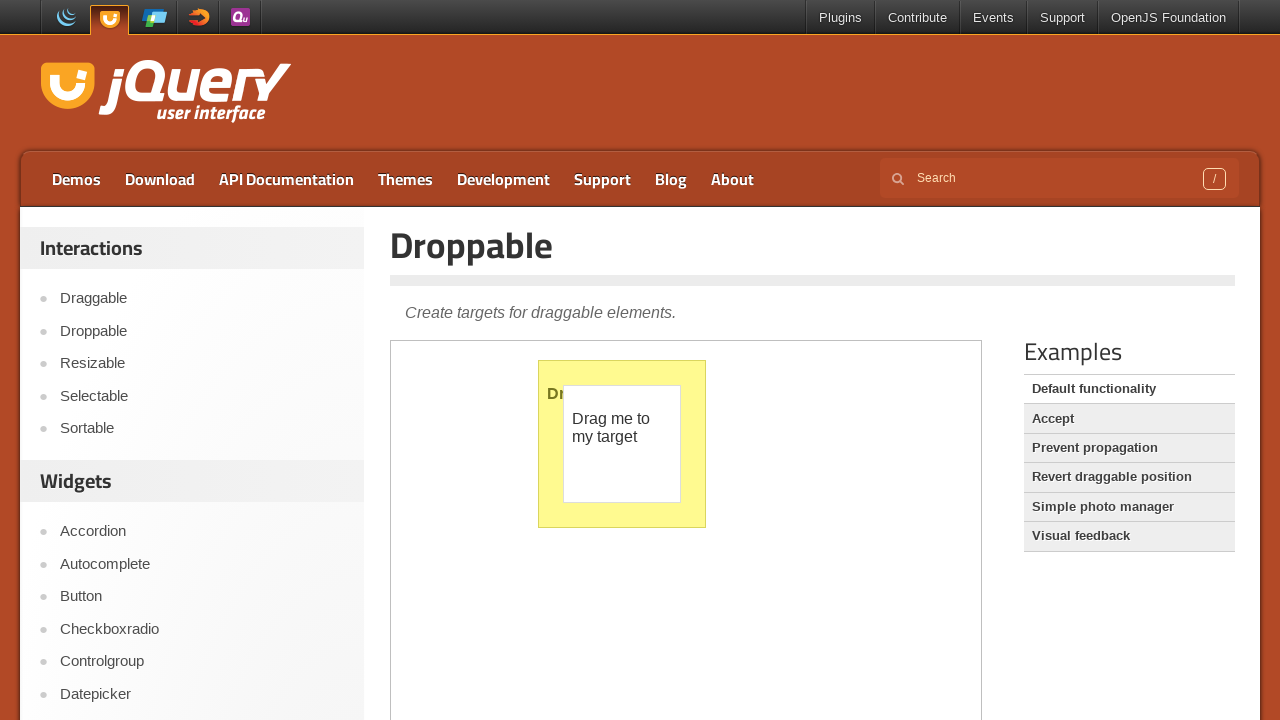

Drag and drop operation successful - 'Dropped' text found in target
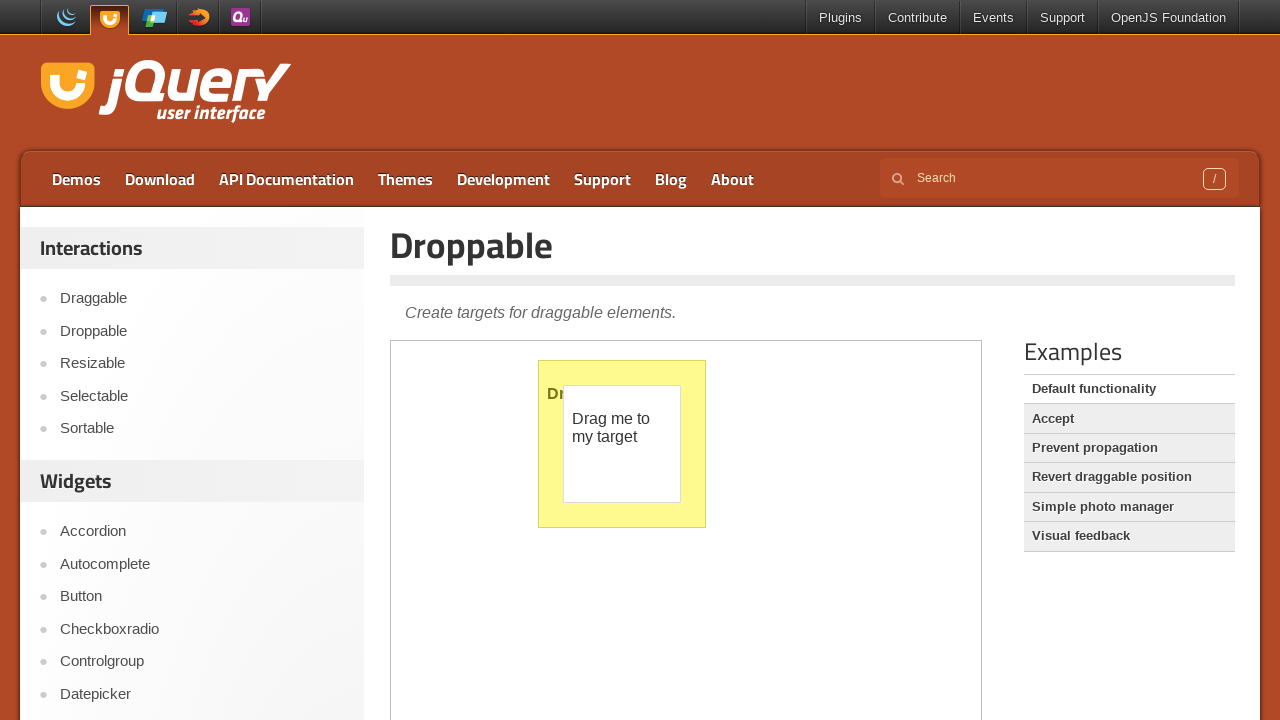

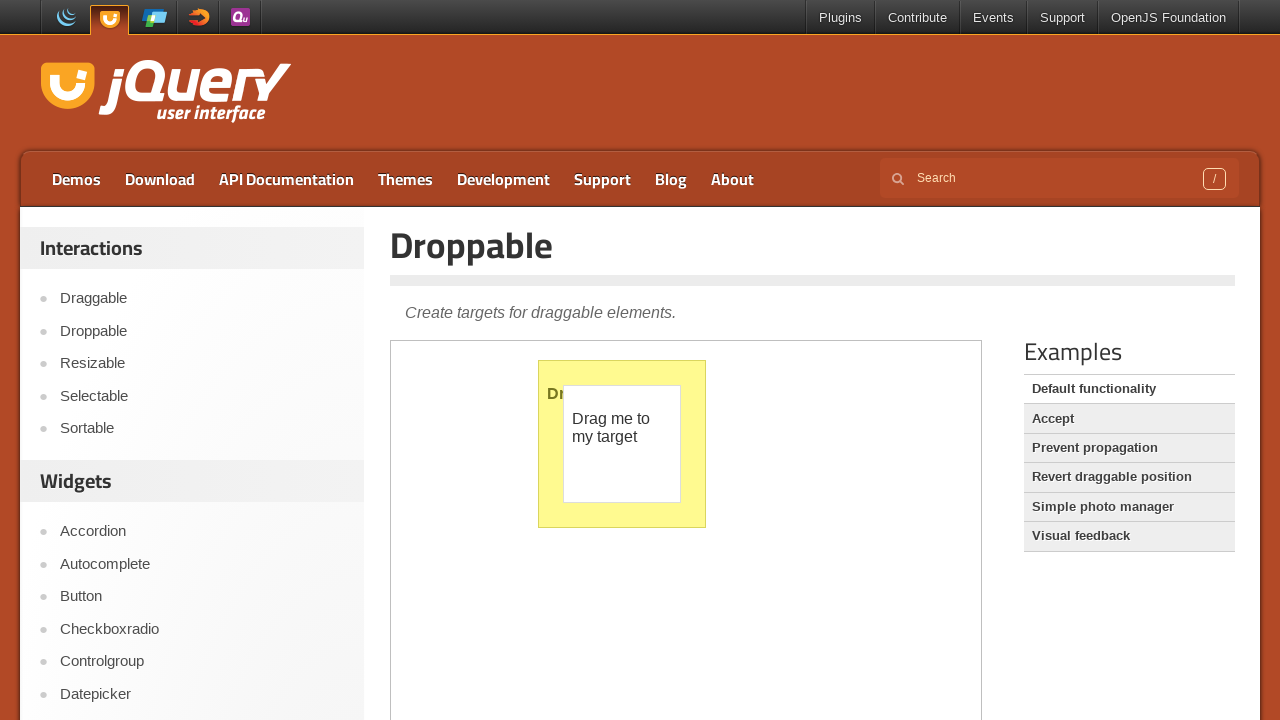